Reads a value from the page, performs a mathematical calculation, and completes a form by filling an answer field, checking checkboxes, and submitting

Starting URL: https://SunInJuly.github.io/execute_script.html

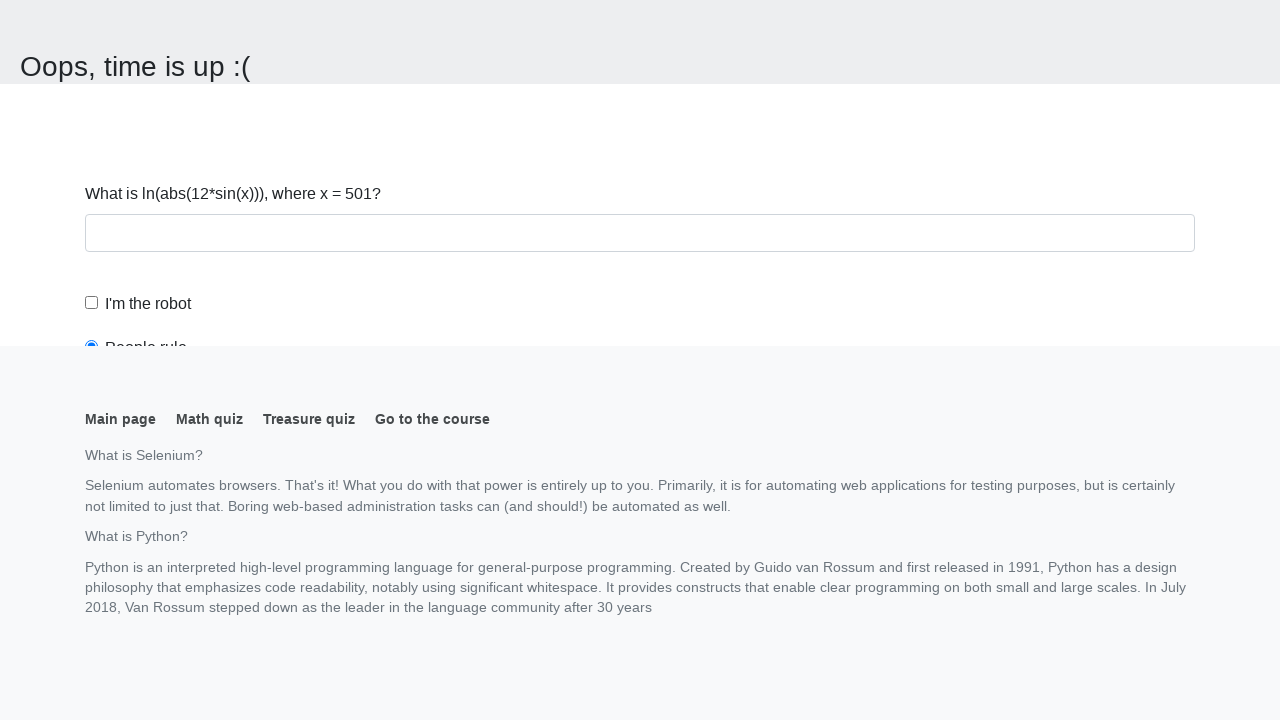

Navigated to the execute_script page
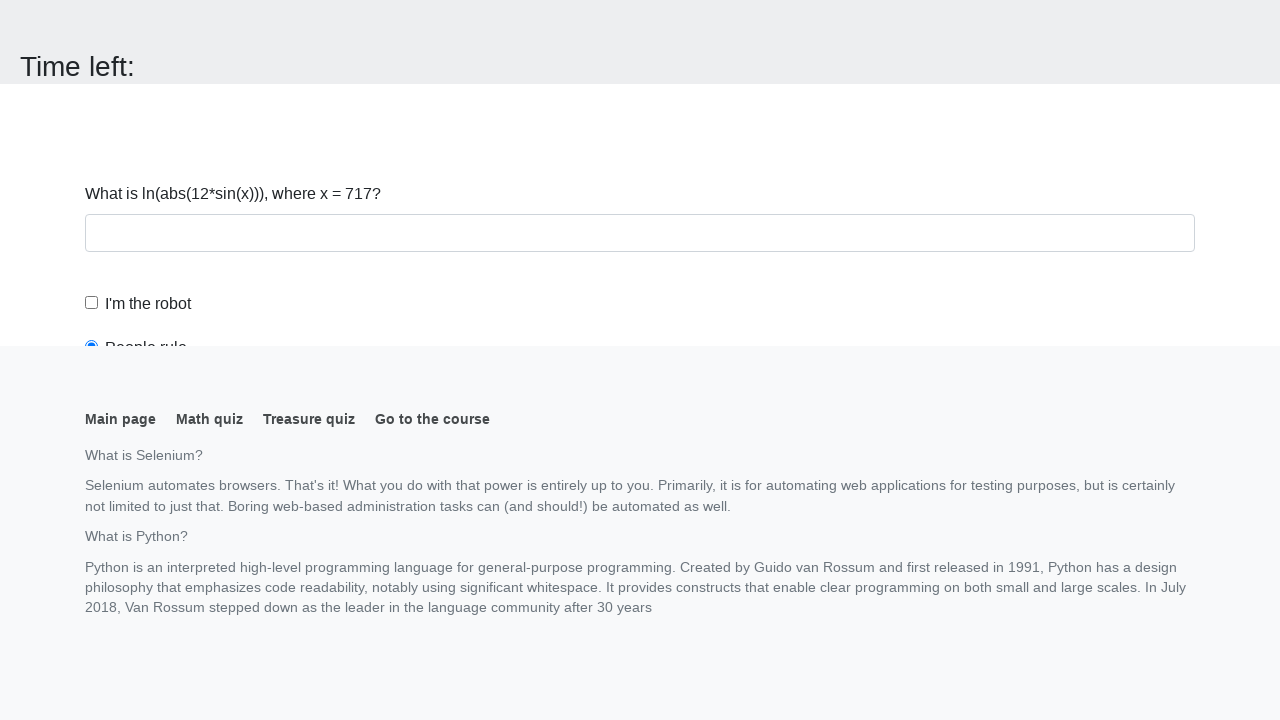

Read x value from page: 717
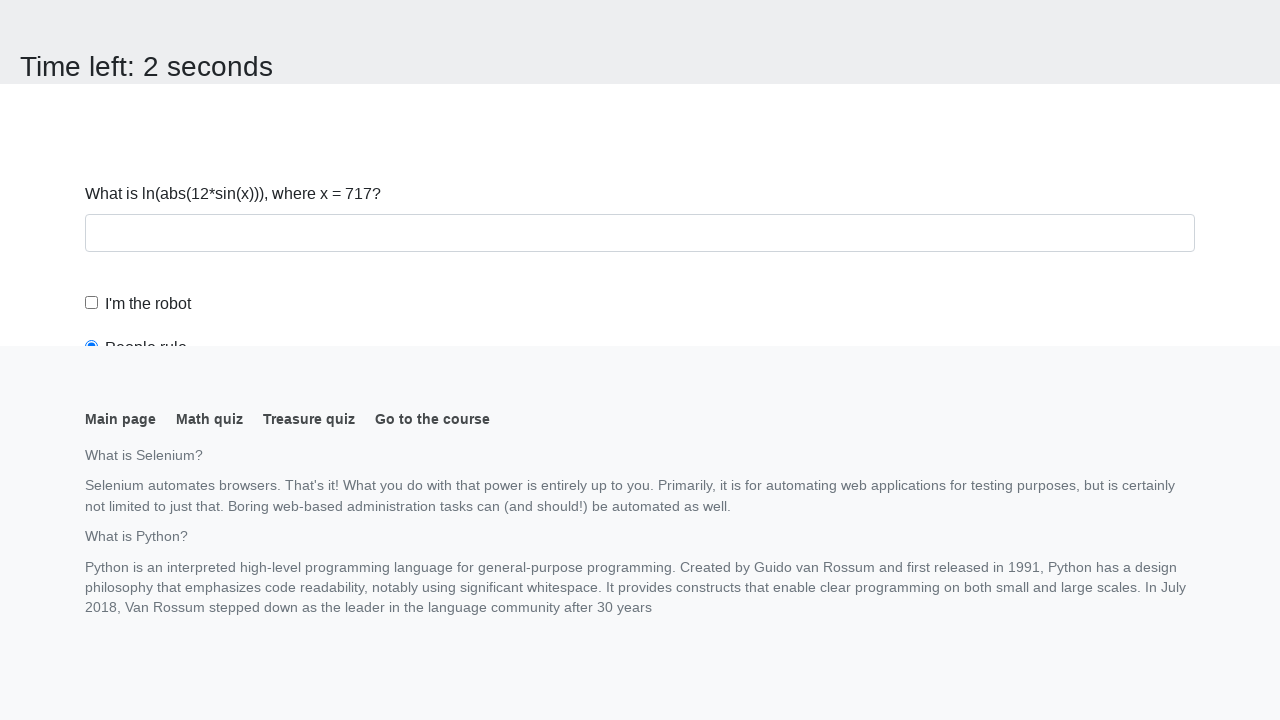

Calculated result using formula: y = 2.064884169404649
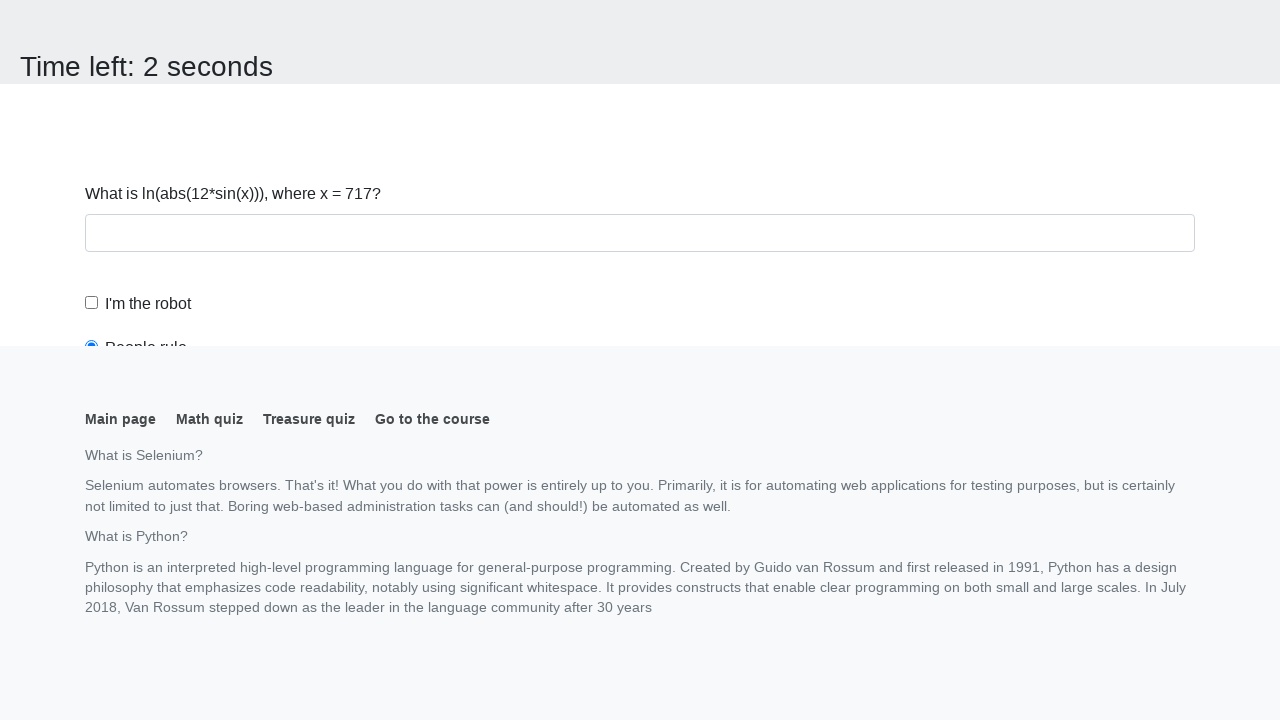

Scrolled answer field into view
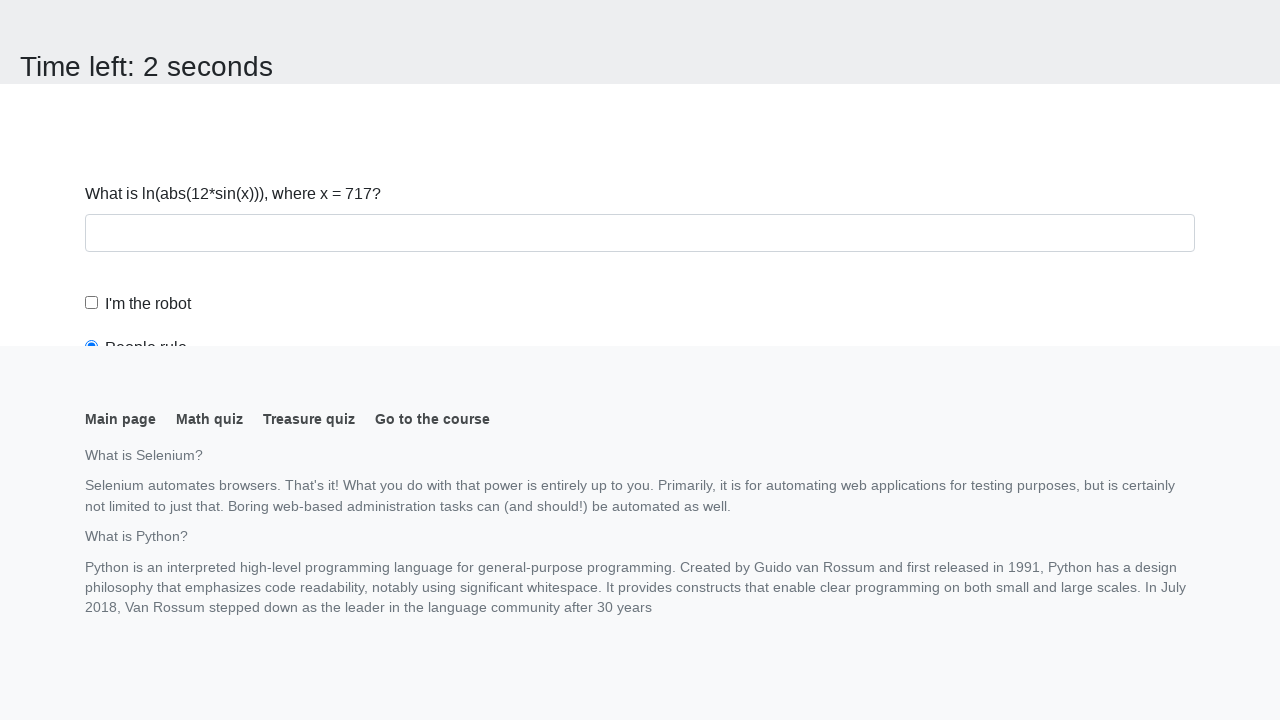

Filled answer field with calculated value: 2.064884169404649 on #answer
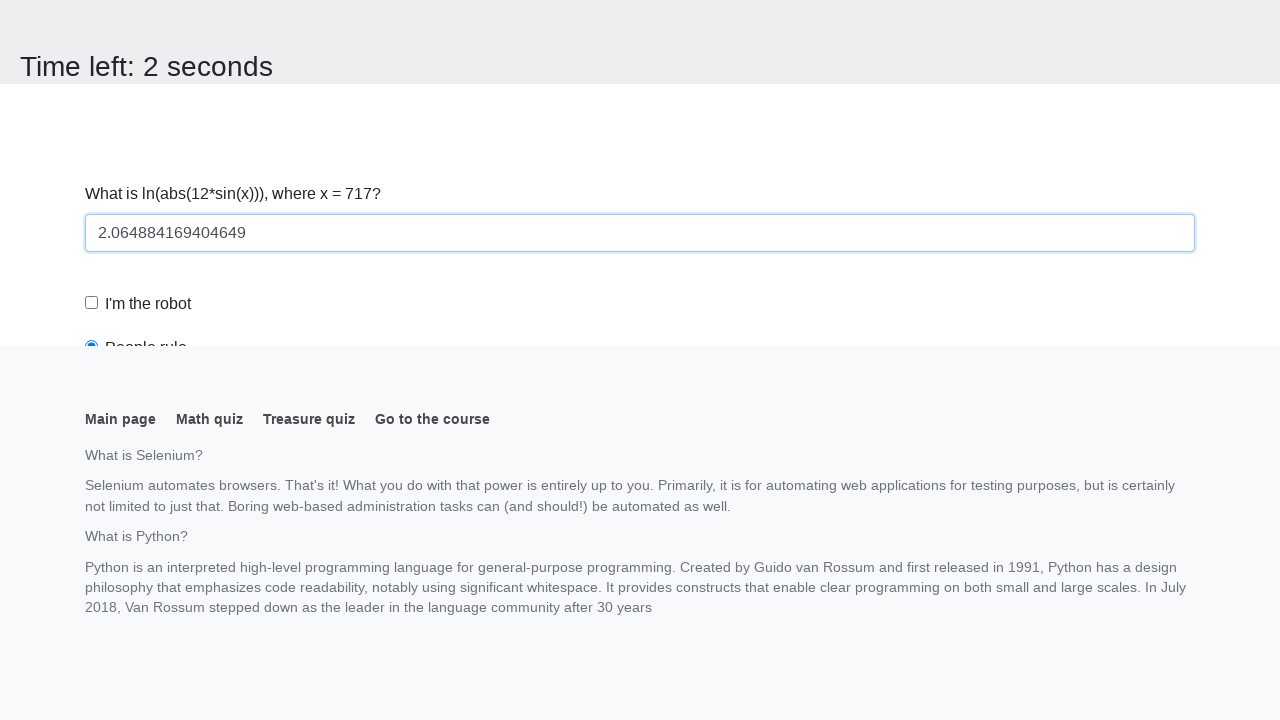

Scrolled robot checkbox into view
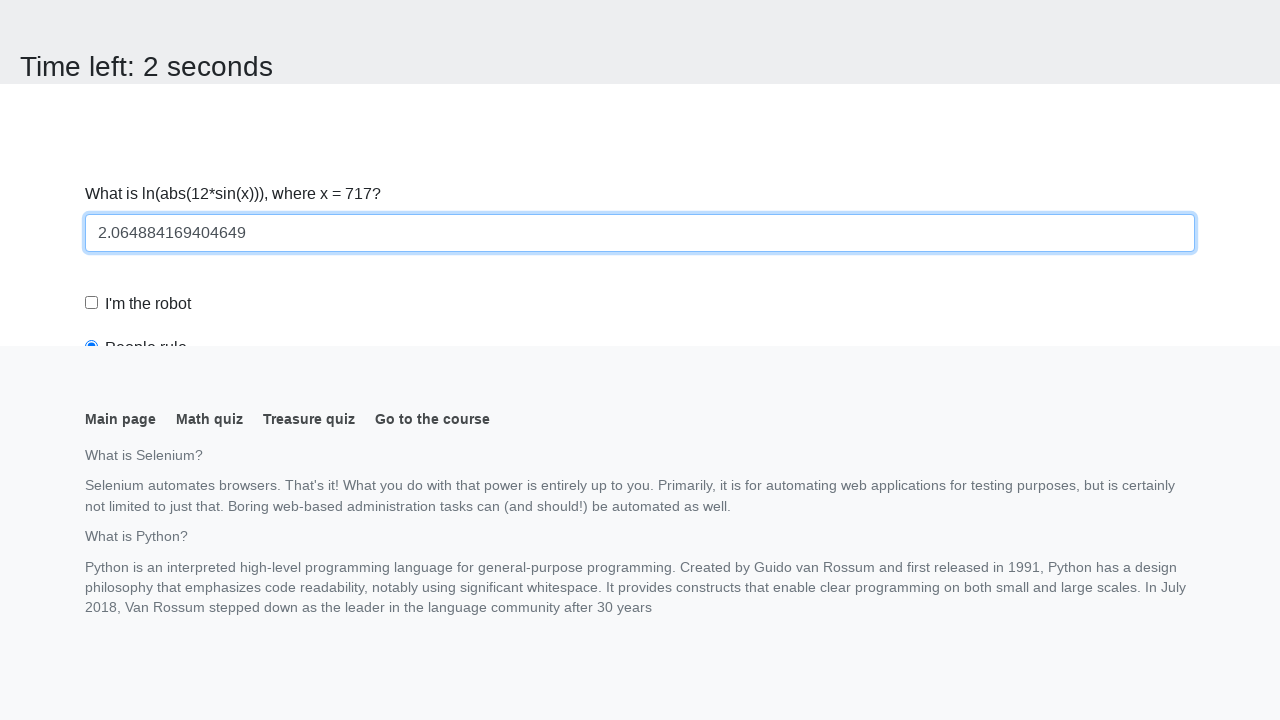

Checked the robot checkbox at (92, 303) on #robotCheckbox
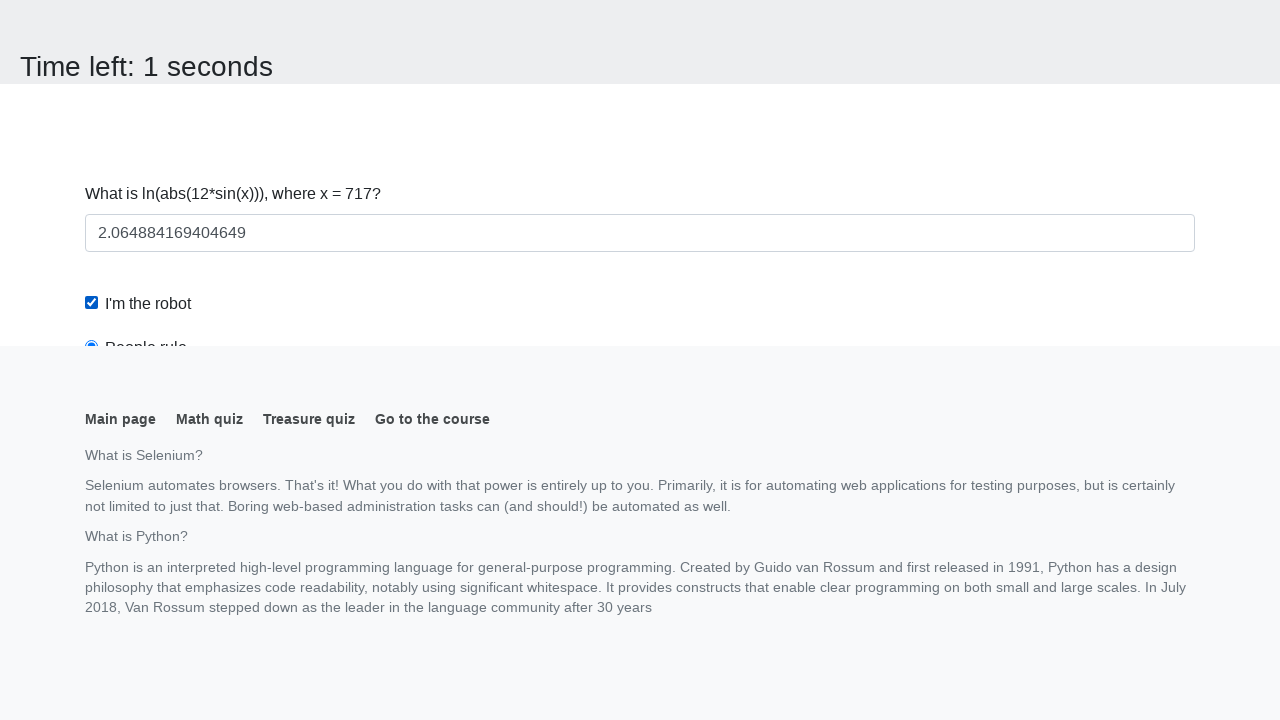

Scrolled robots rule radio button into view
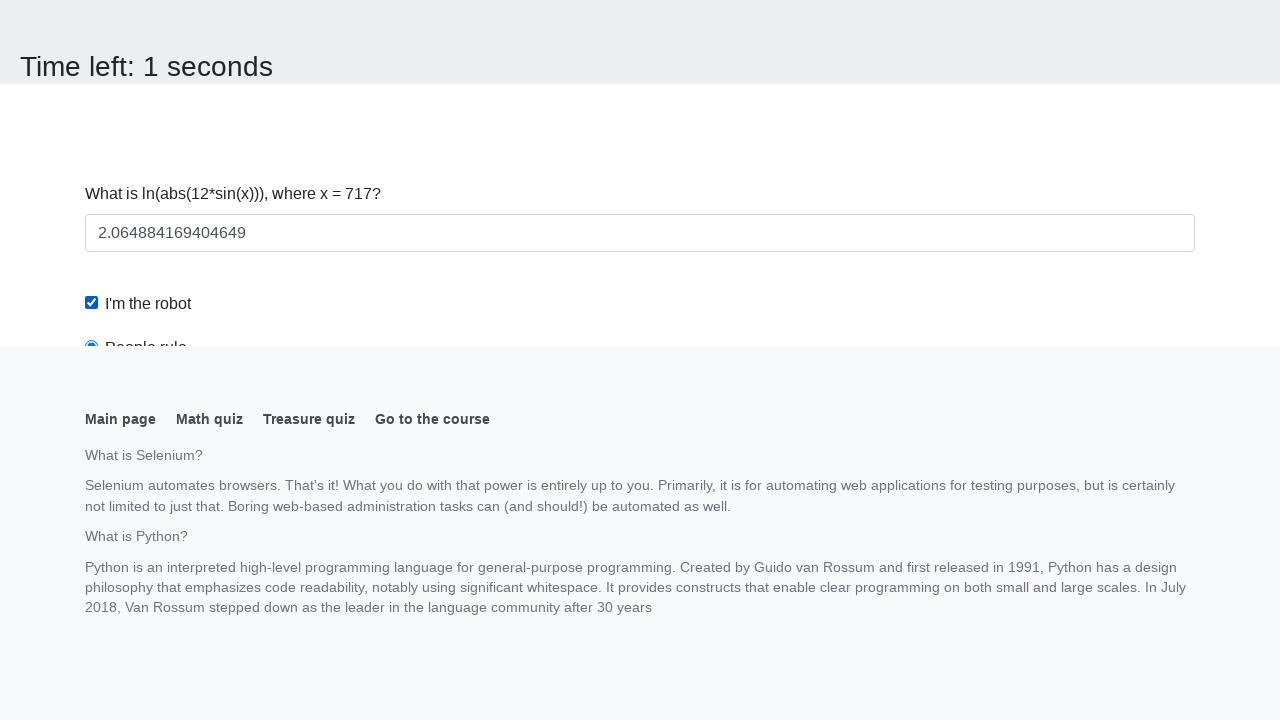

Selected the robots rule radio button at (92, 7) on #robotsRule
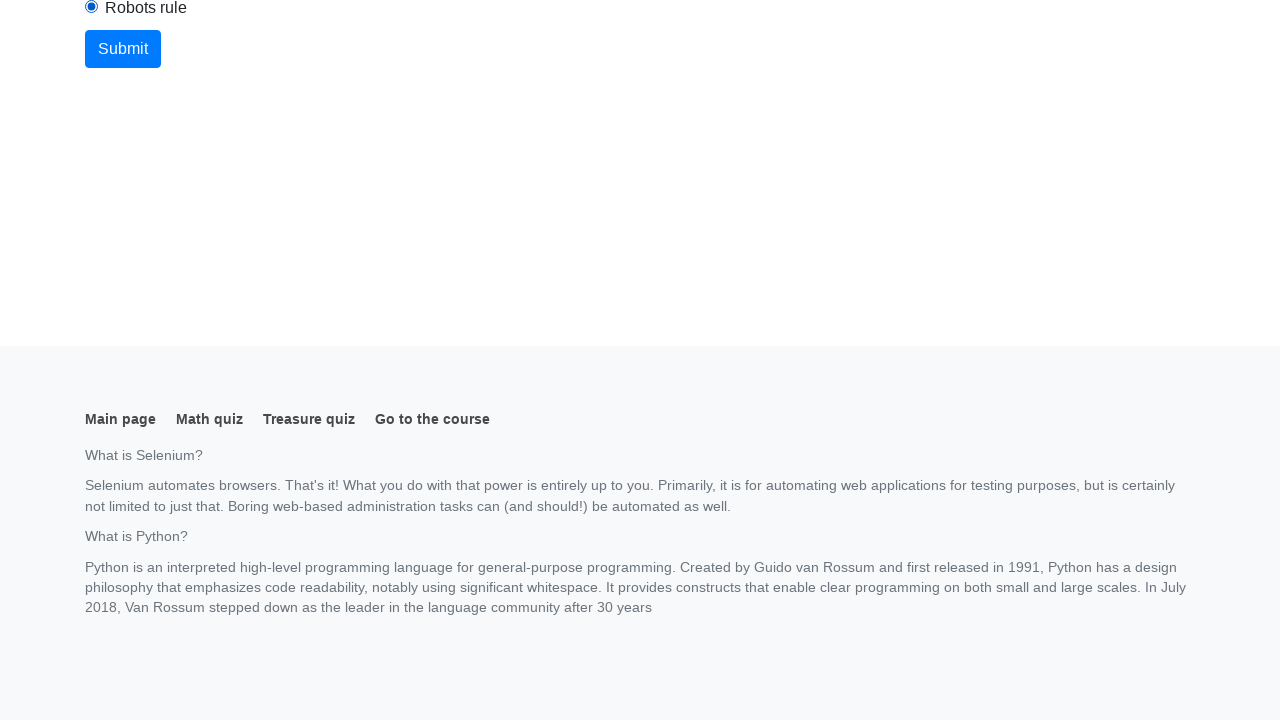

Scrolled submit button into view
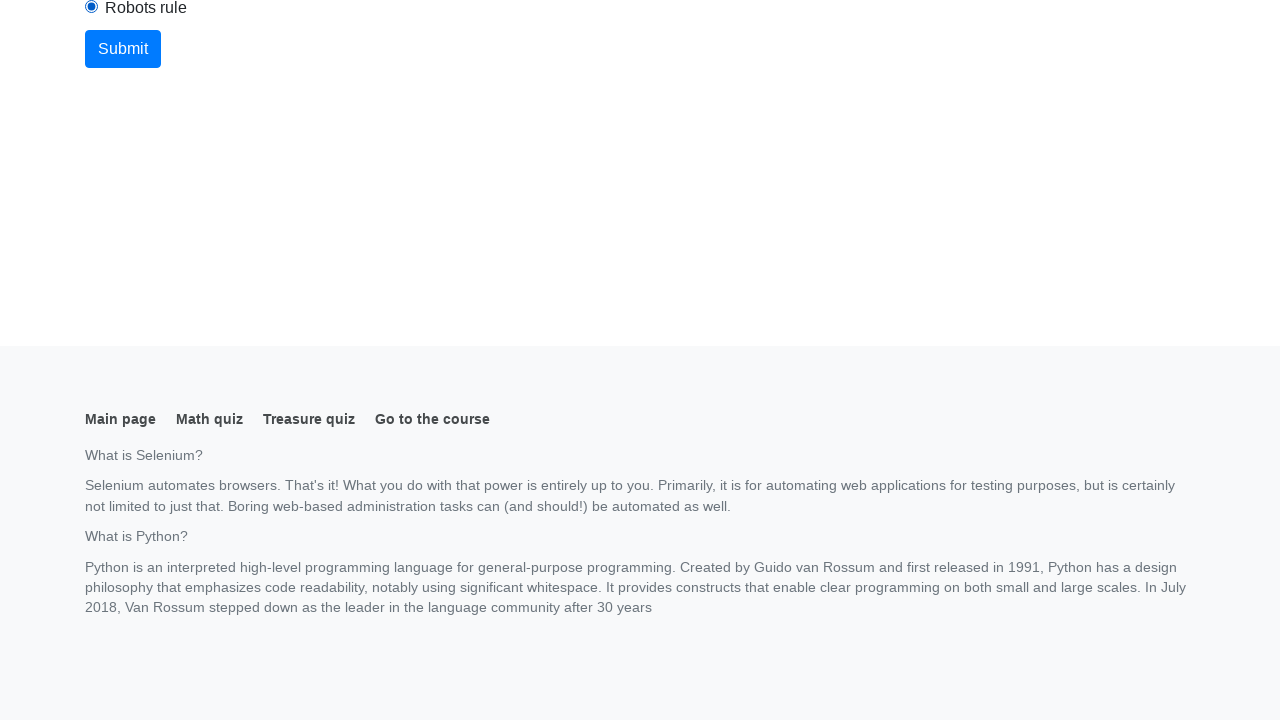

Clicked the submit button to complete the form at (123, 49) on button.btn-primary
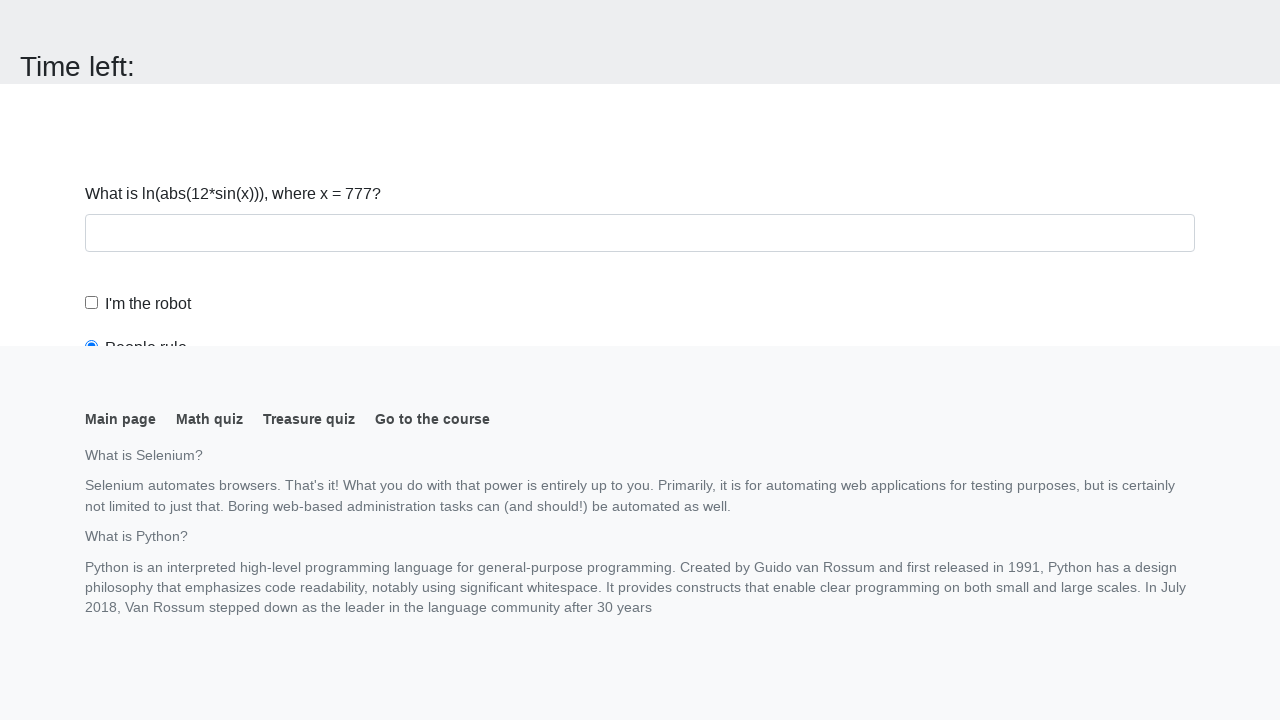

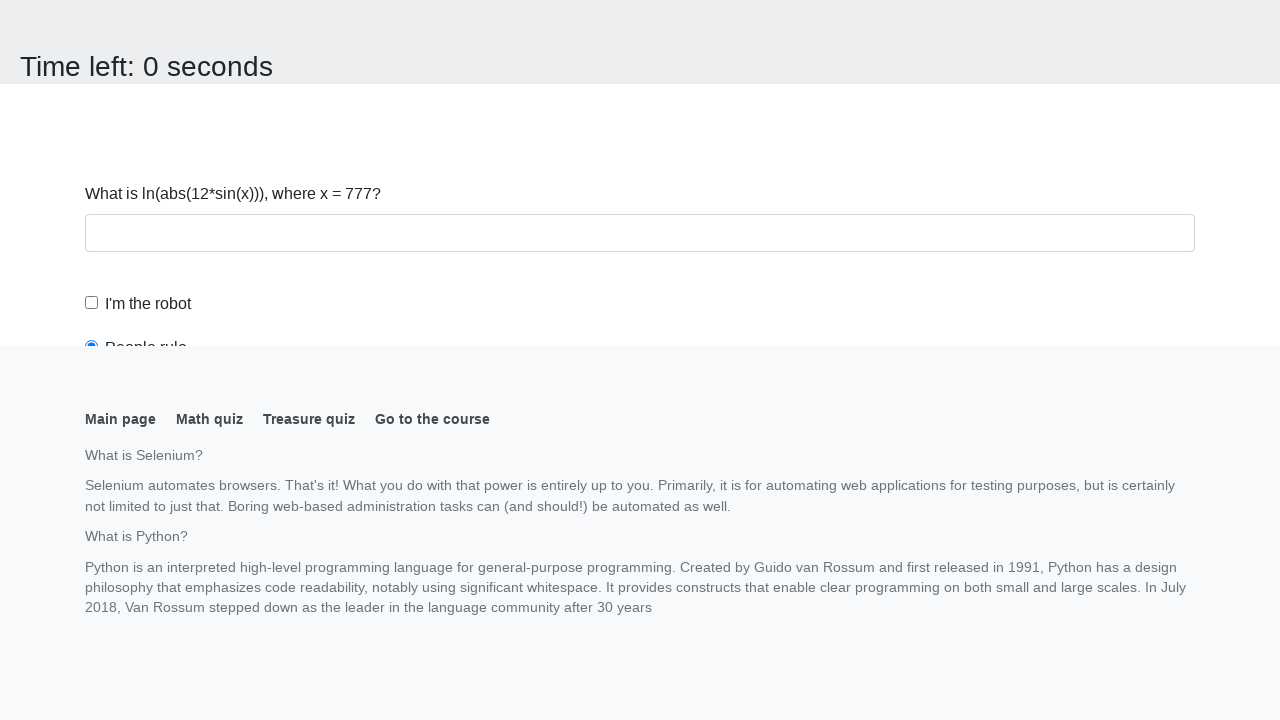